Tests the Salesforce login page by clicking the submit button without entering credentials, likely to verify form validation behavior.

Starting URL: https://login.salesforce.com/?locale=in

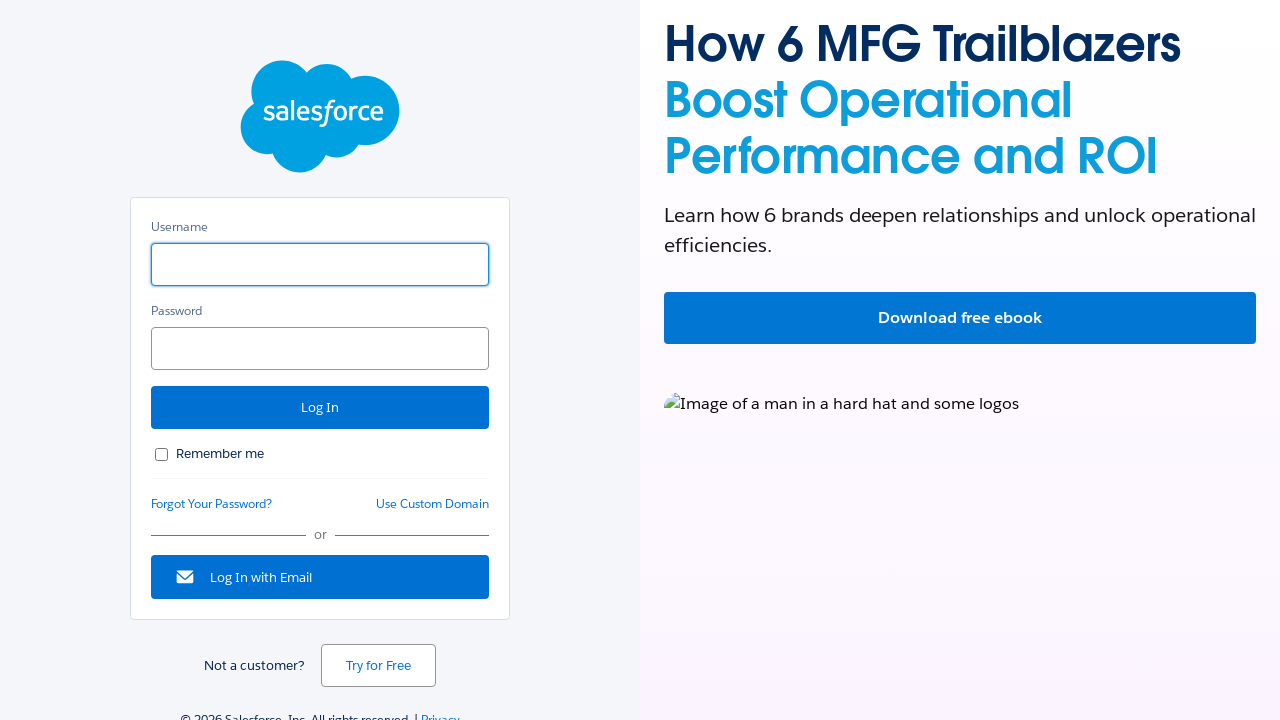

Waited for Salesforce login page to load (DOM content loaded)
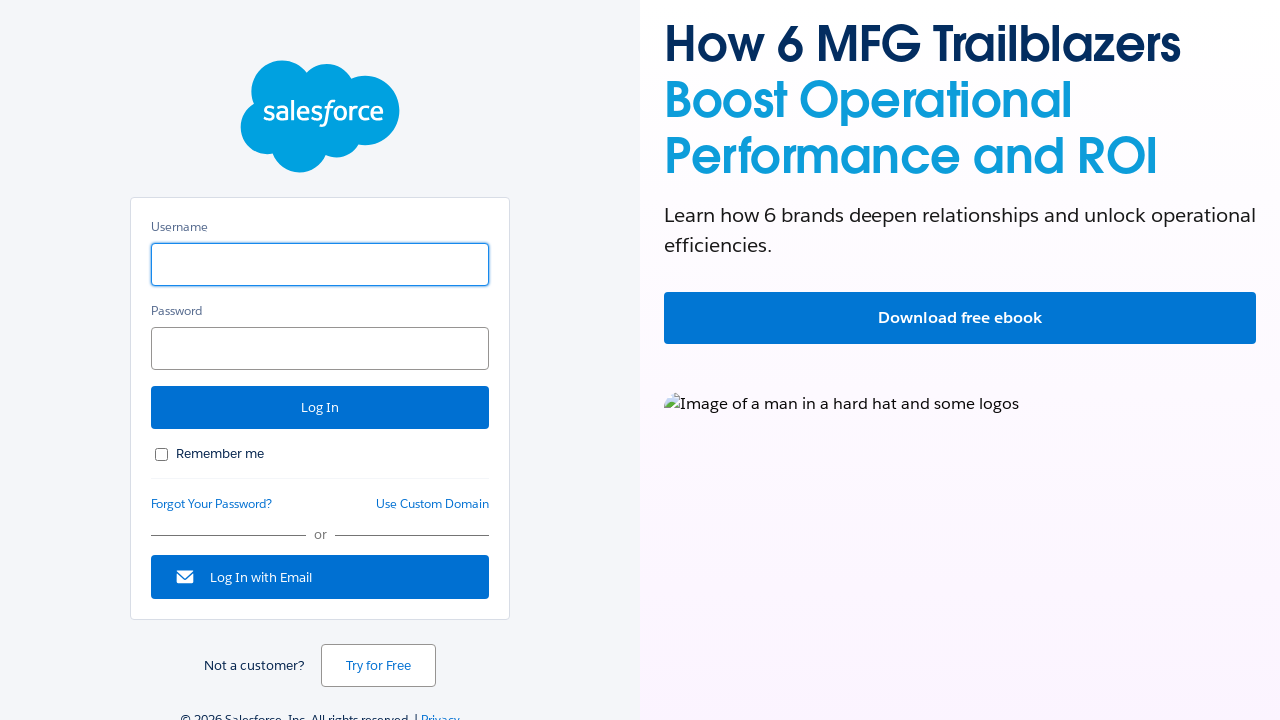

Clicked submit button without entering any credentials to test form validation at (320, 408) on [type='submit']
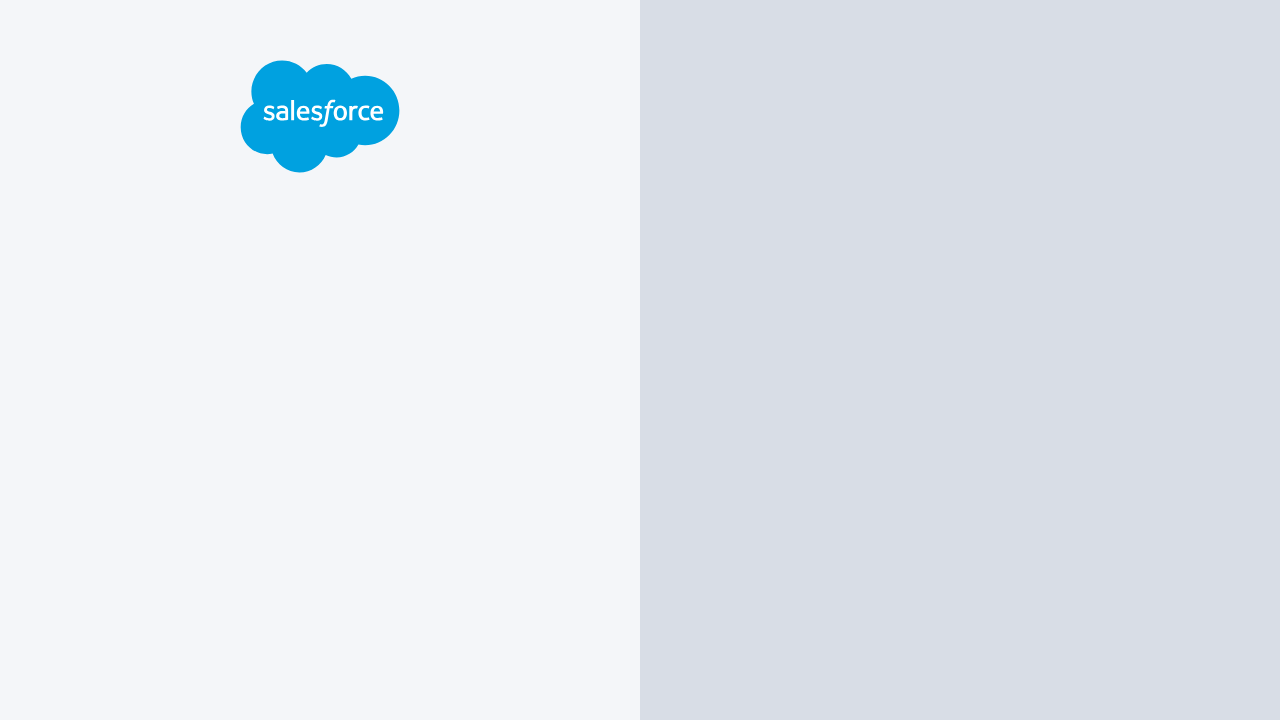

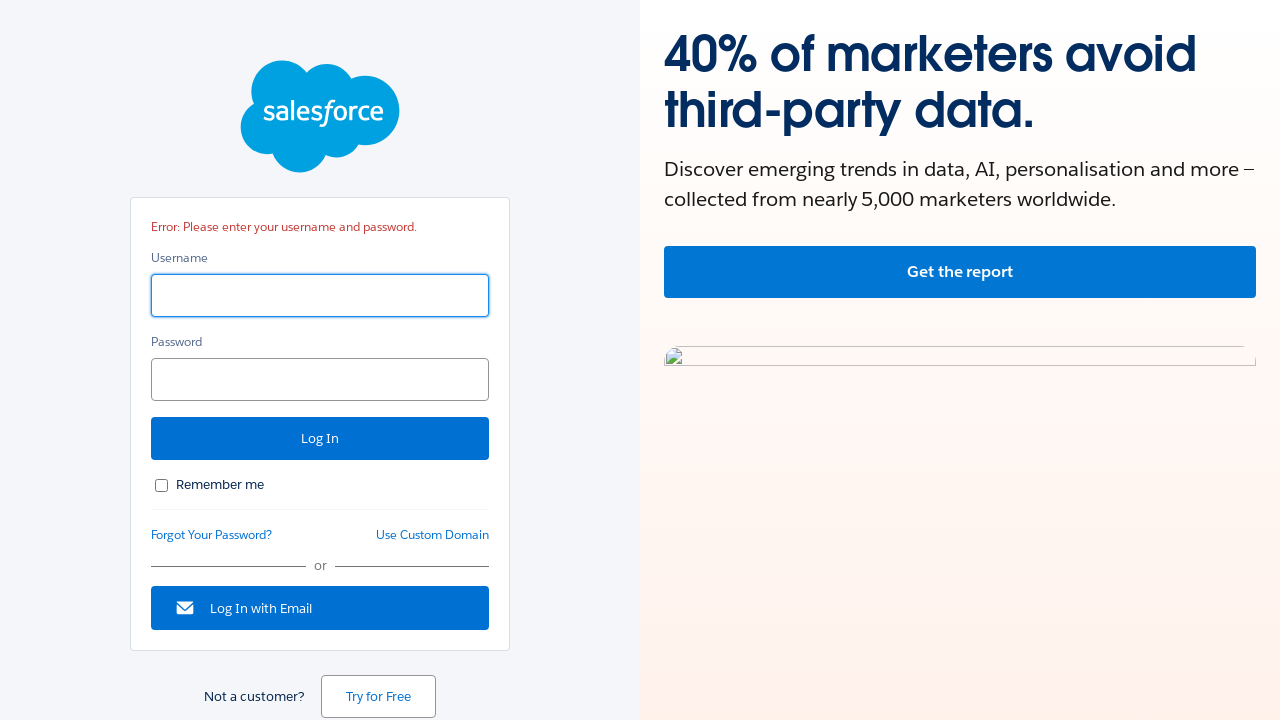